Navigates to the DemoBlaze e-commerce demo site and verifies that product listings are displayed on the homepage.

Starting URL: https://www.demoblaze.com/

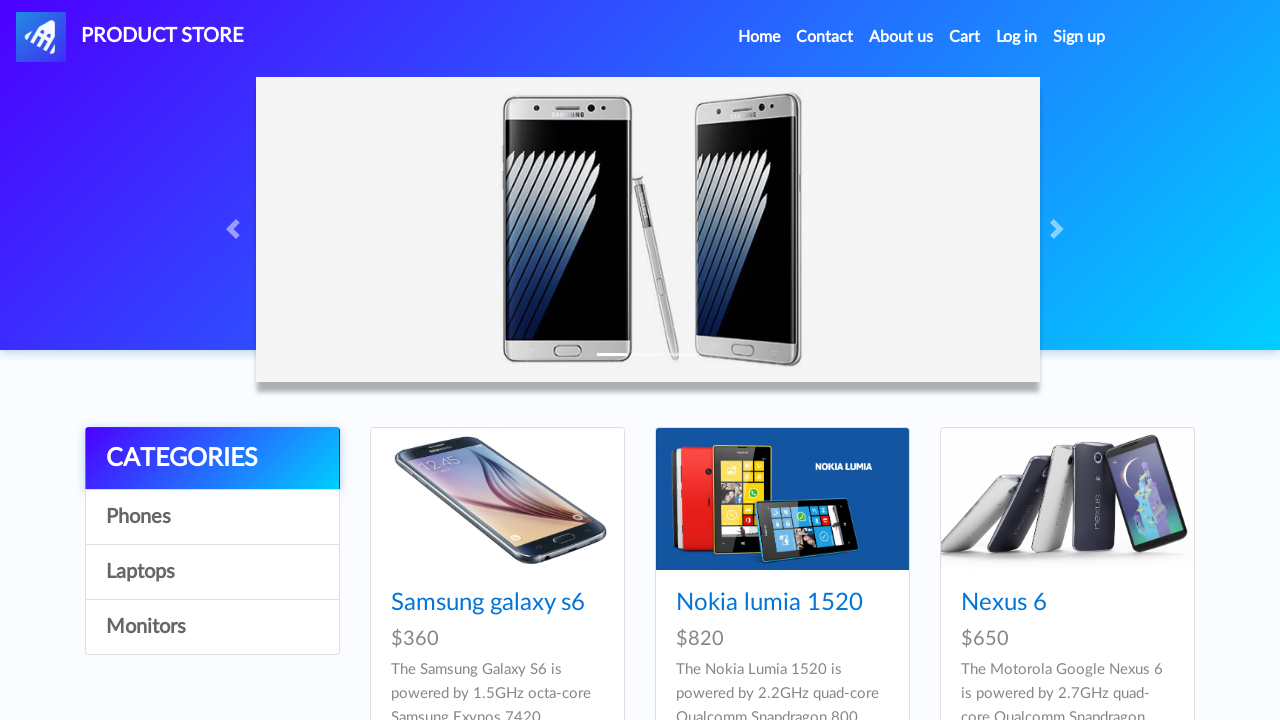

Waited for product listings to load on the homepage
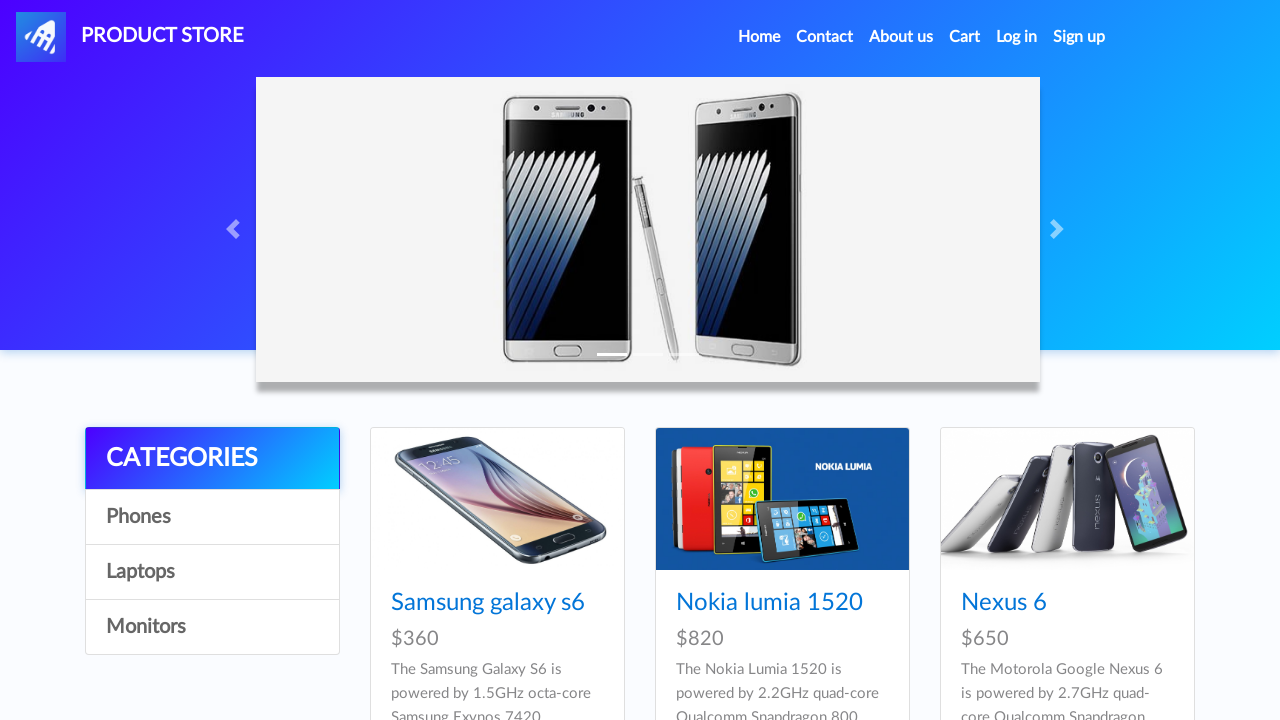

Located product elements on the page
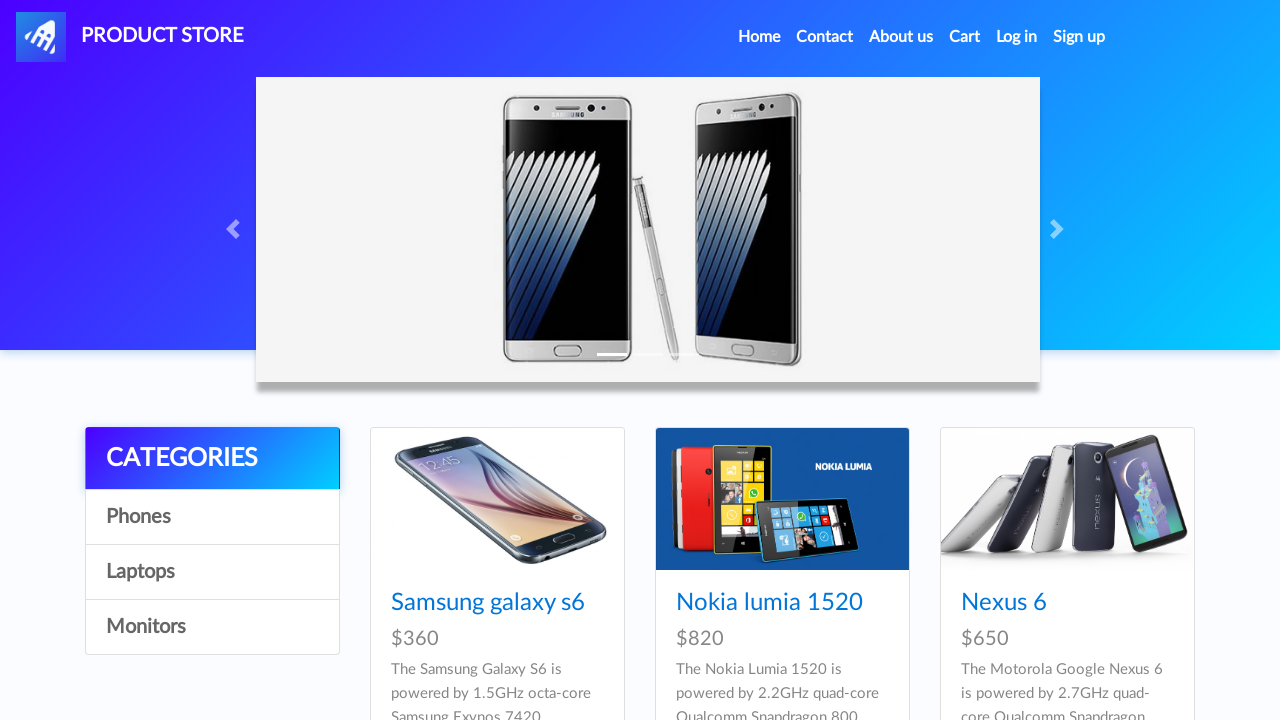

Verified that products are displayed on the homepage
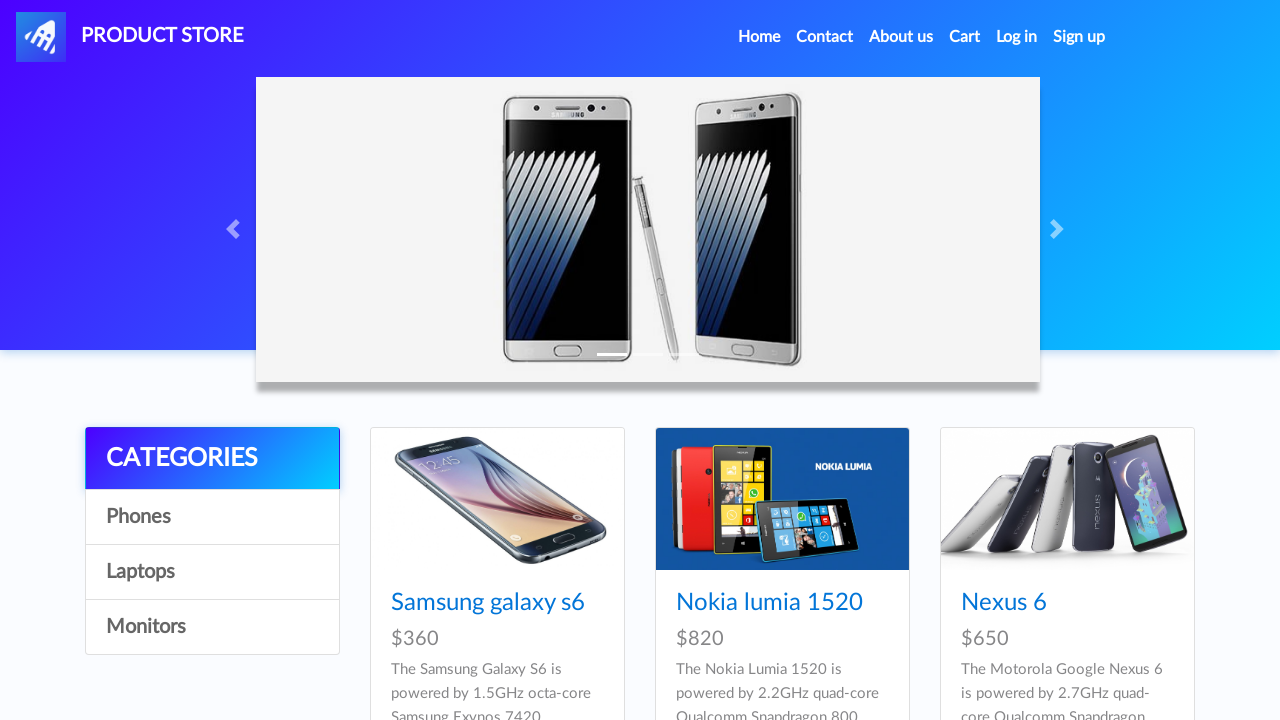

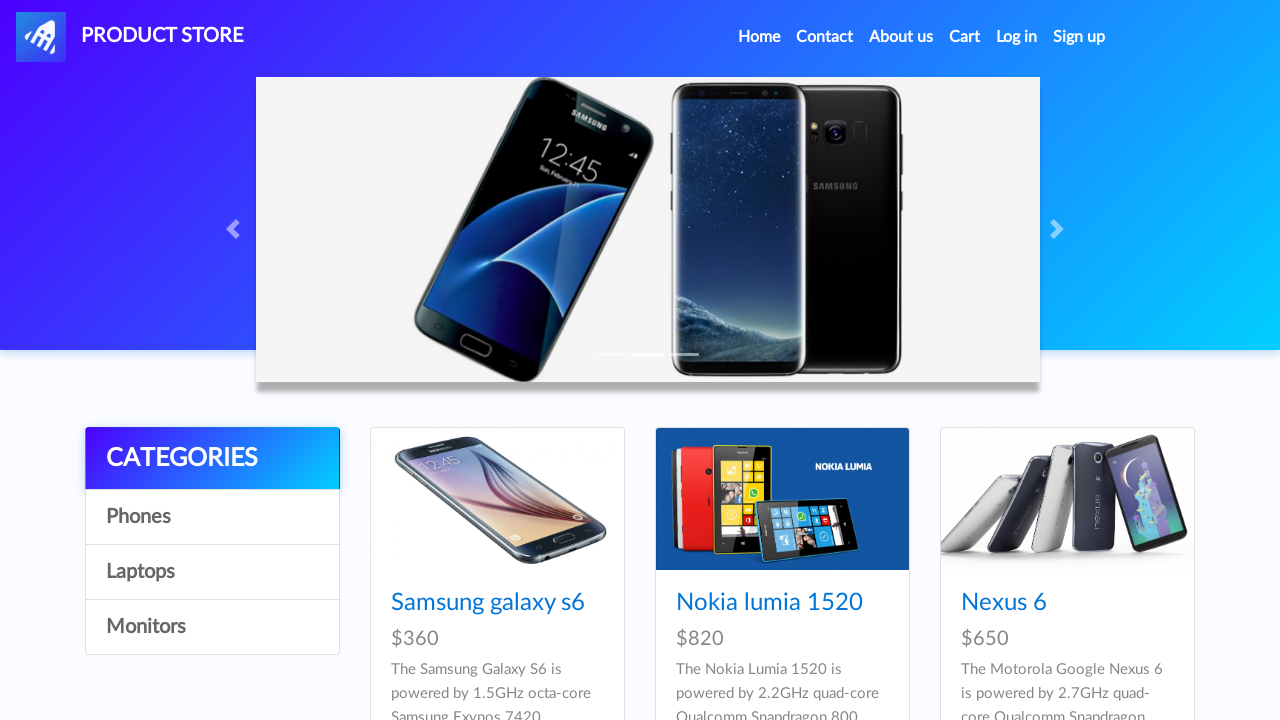